Navigates to Web Tables page and verifies page URL

Starting URL: https://demoqa.com

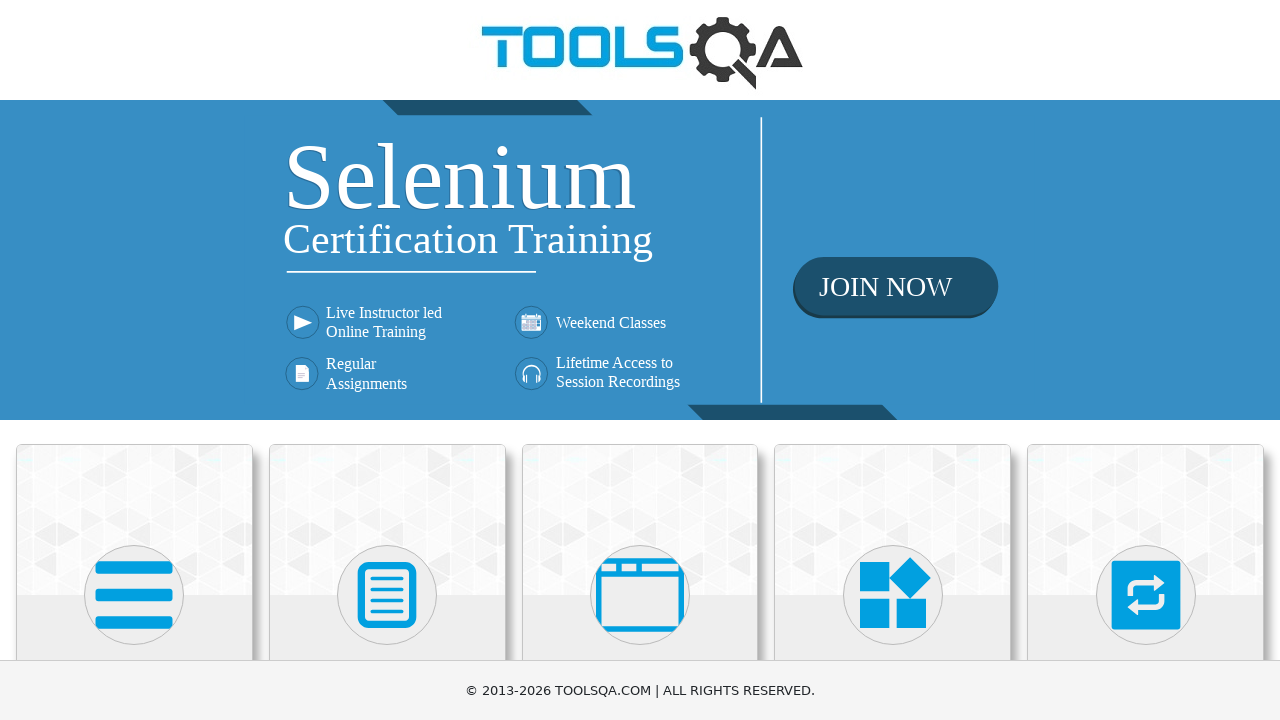

Clicked on Elements section at (134, 360) on xpath=//h5[text()='Elements']
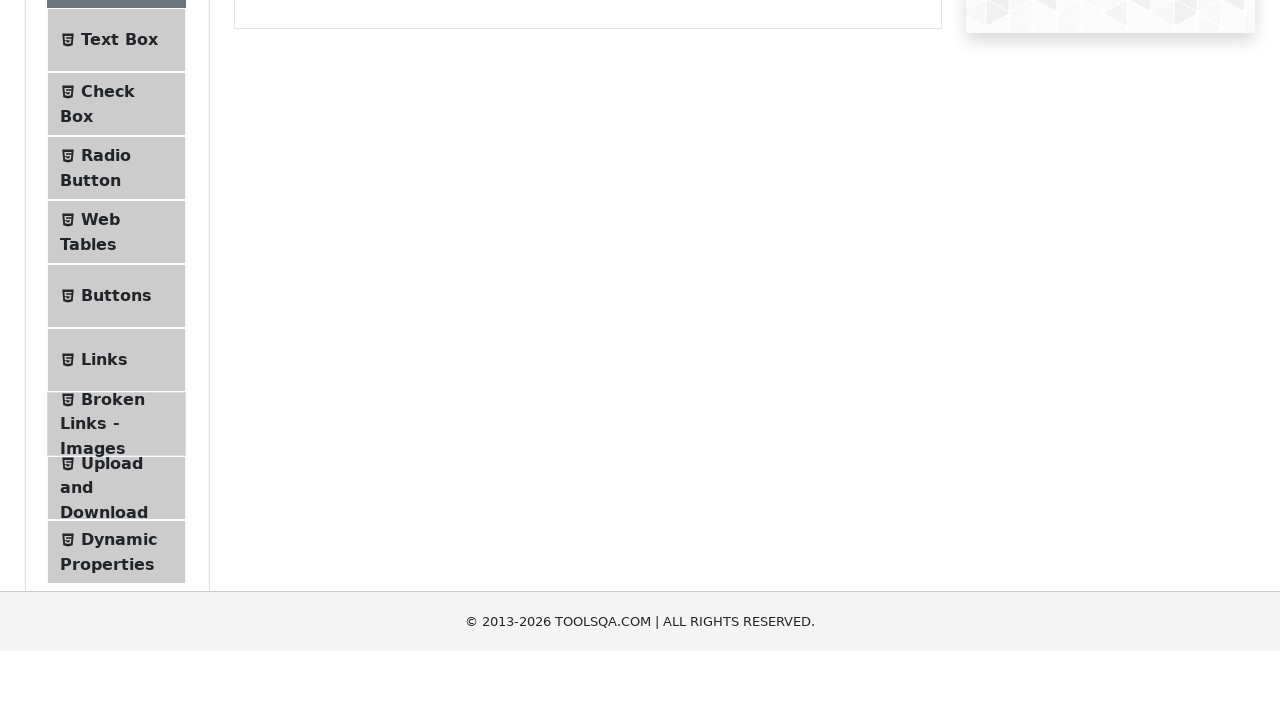

Clicked on Web Tables menu item at (100, 440) on div.left-pannel >> text=Web Tables
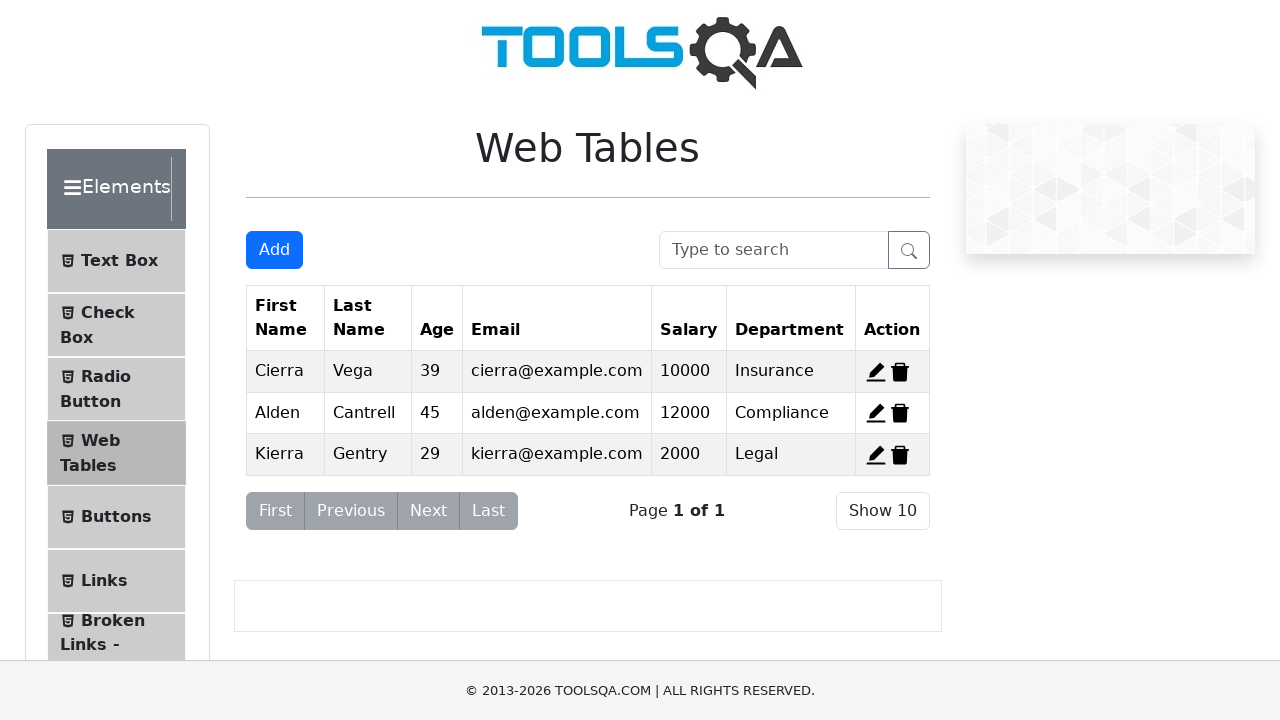

Web Tables page loaded successfully
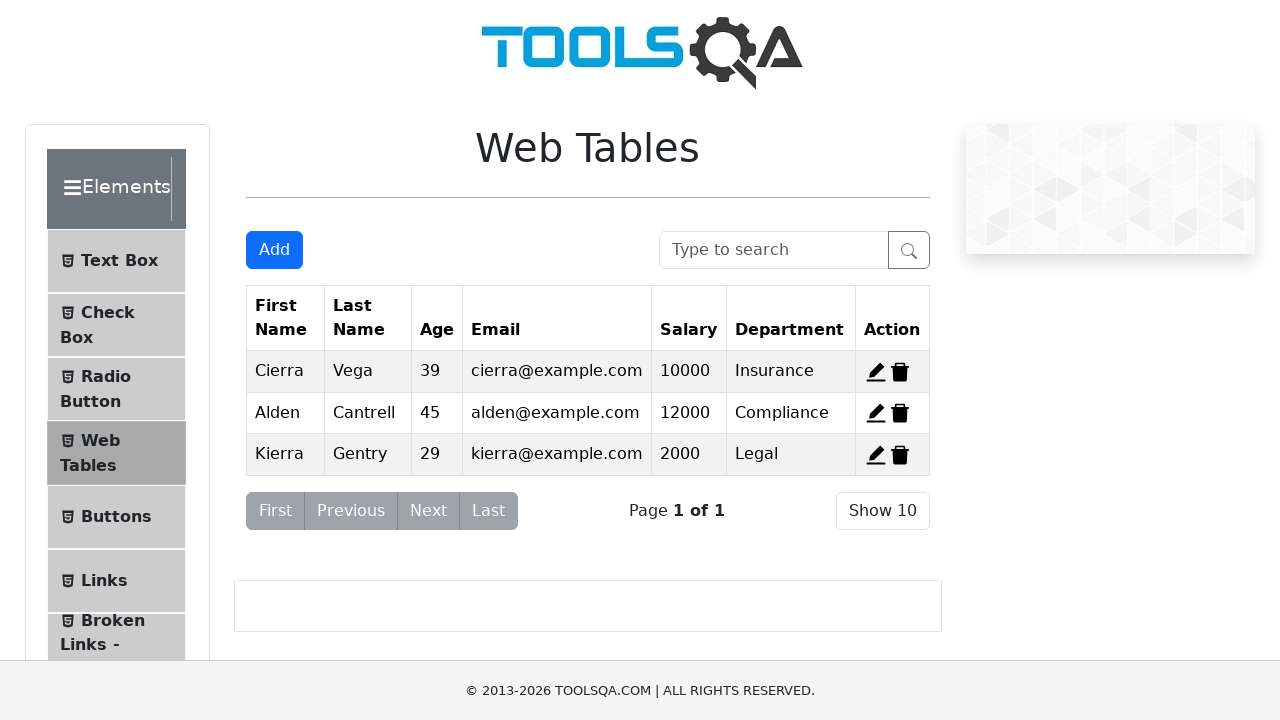

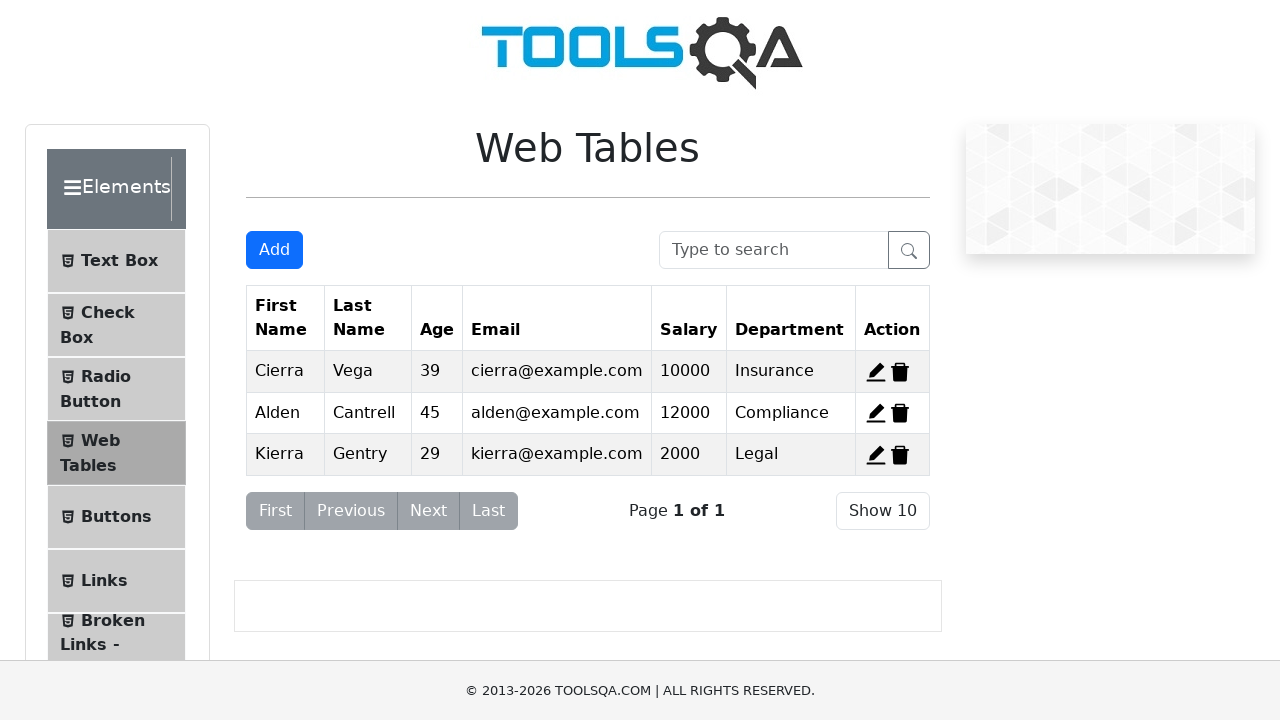